Tests web form interactions including clicking a checkbox, radio button, typing in a text field, and submitting the form on the Selenium WebDriver demo site.

Starting URL: https://bonigarcia.dev/selenium-webdriver-java/

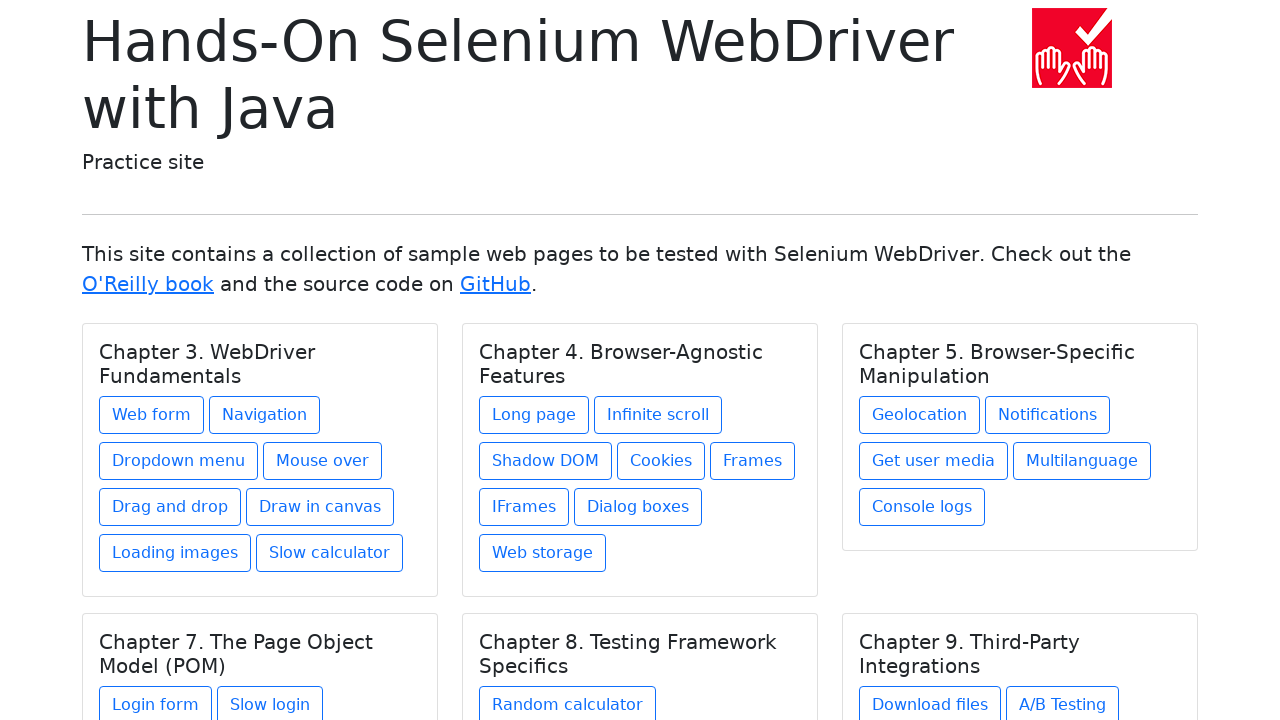

Web form link selector is ready
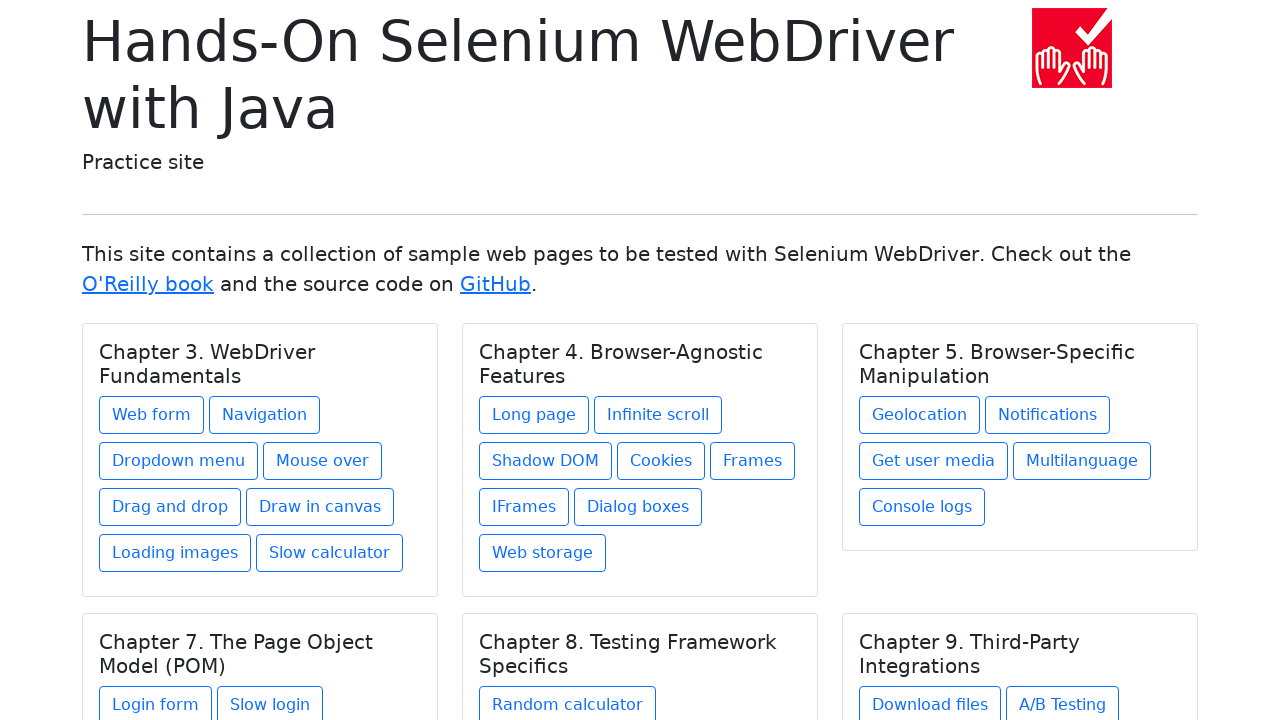

Clicked on Web Form link to navigate to form page at (152, 415) on xpath=//a[@href='web-form.html']
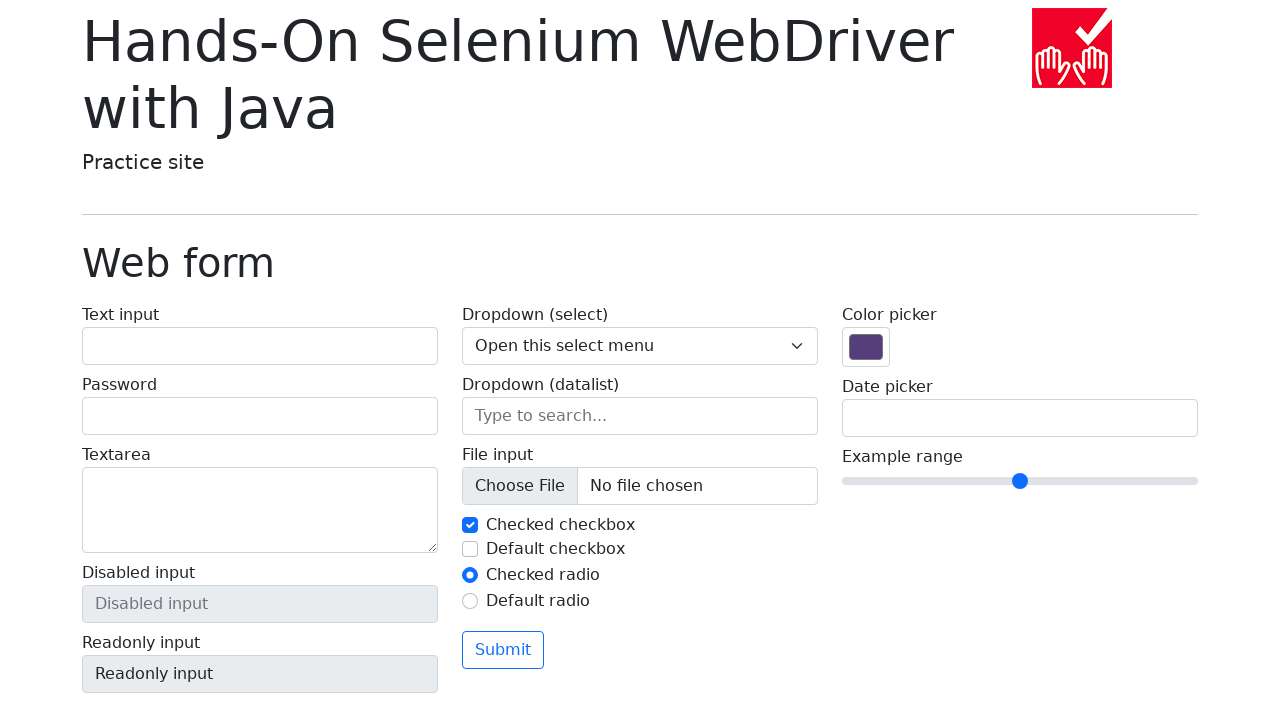

Checkbox element is ready
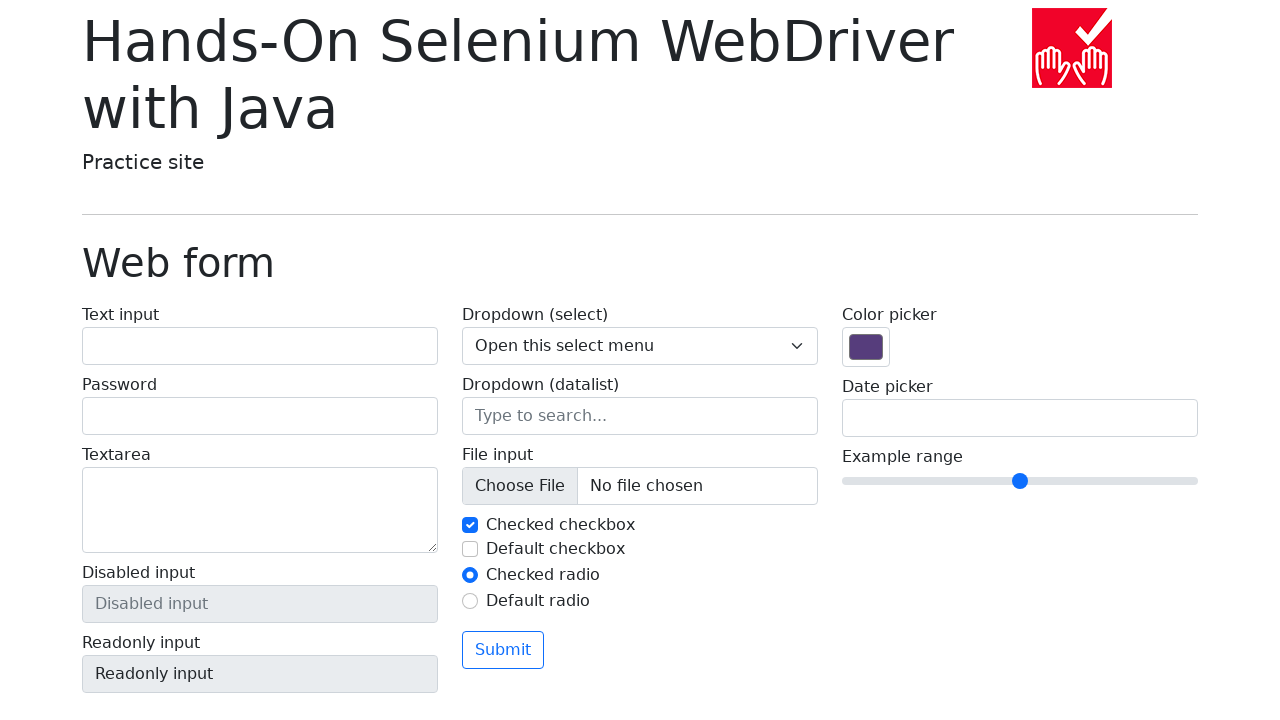

Clicked on checkbox to select it
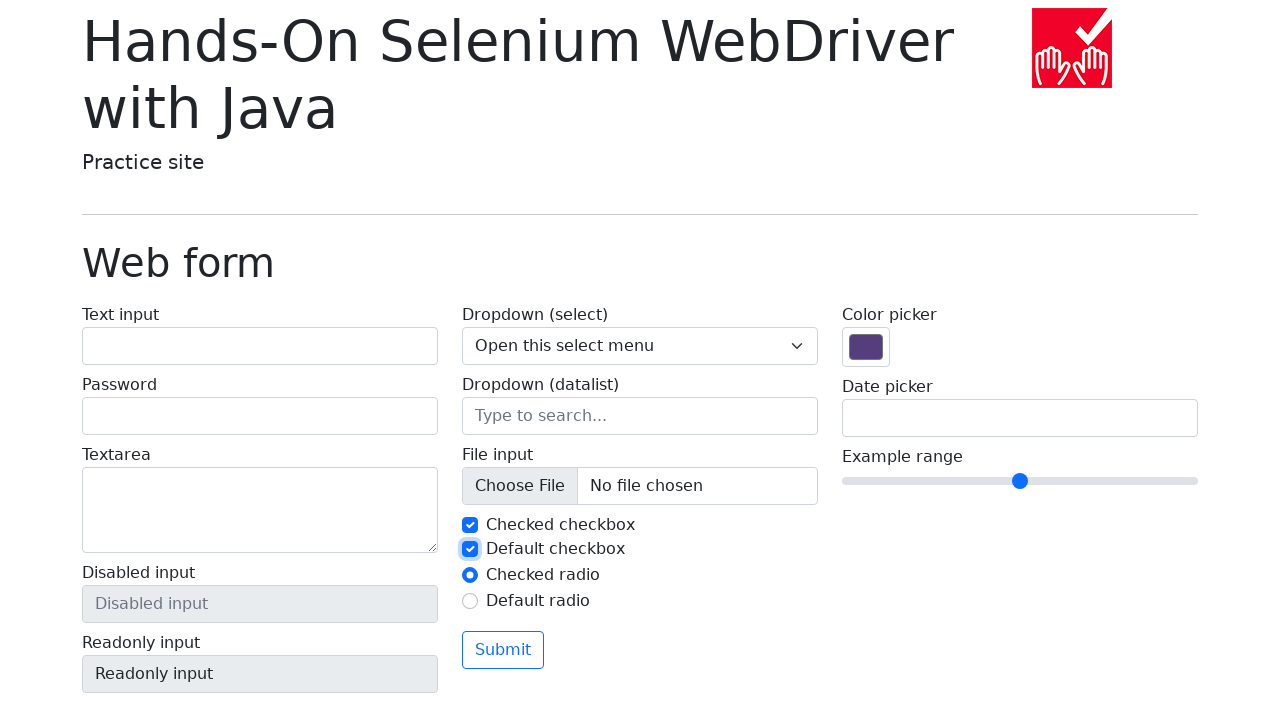

Verified checkbox is selected
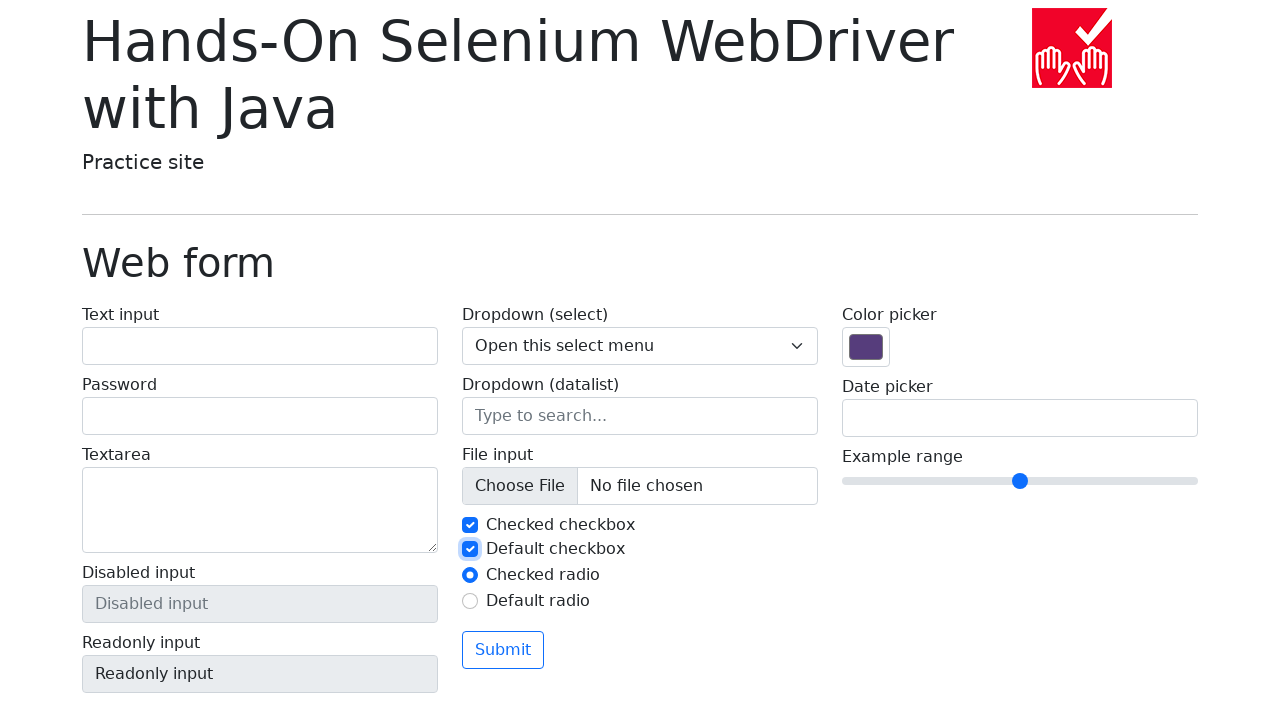

Radio button element is ready
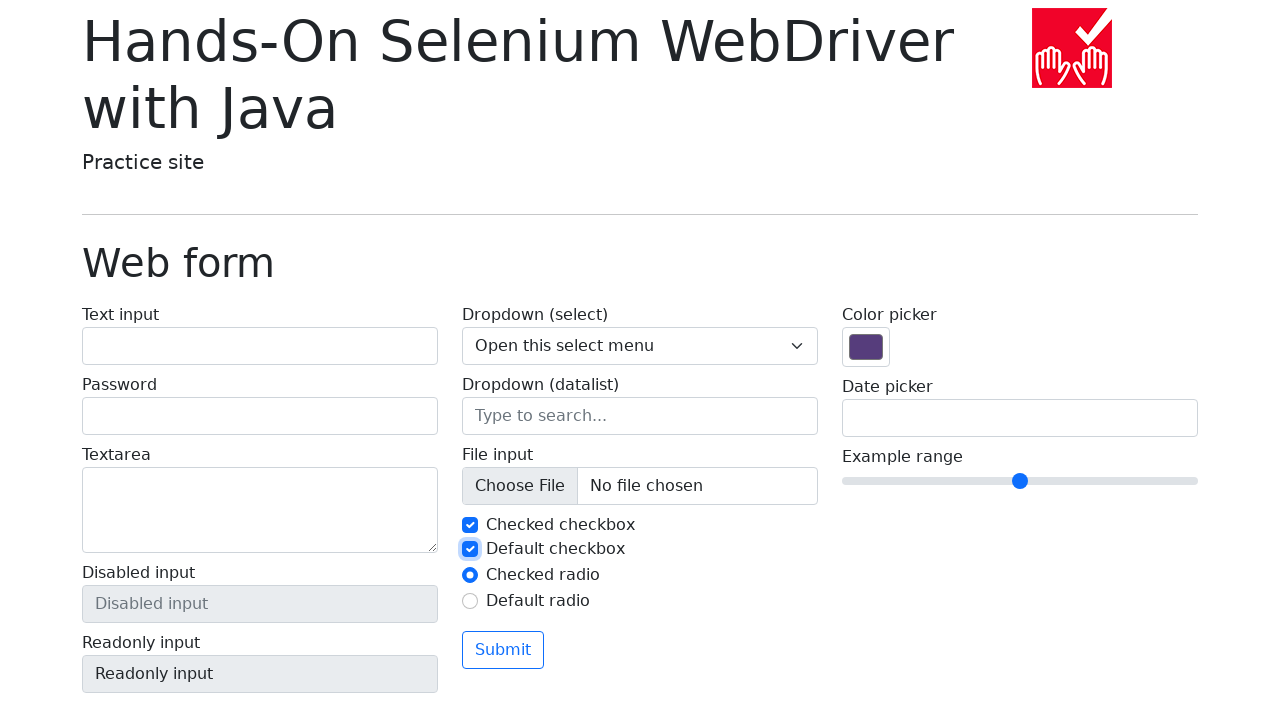

Clicked on radio button to select it
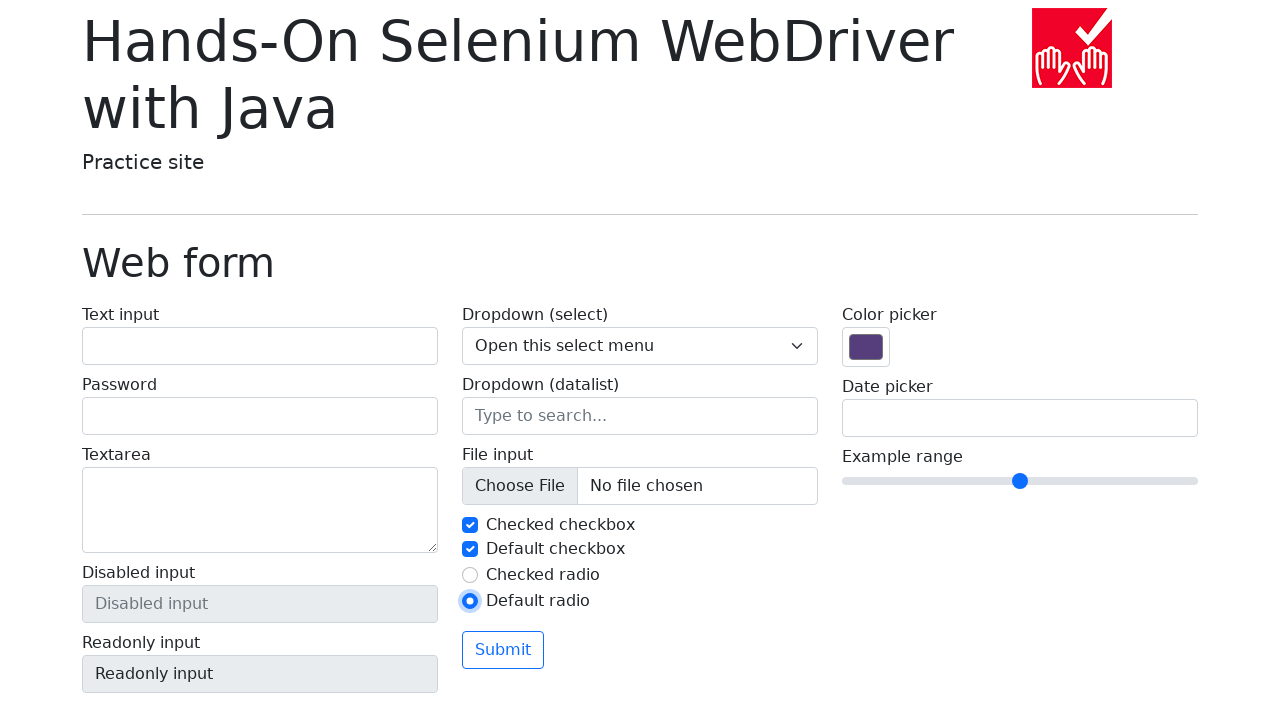

Verified radio button is selected
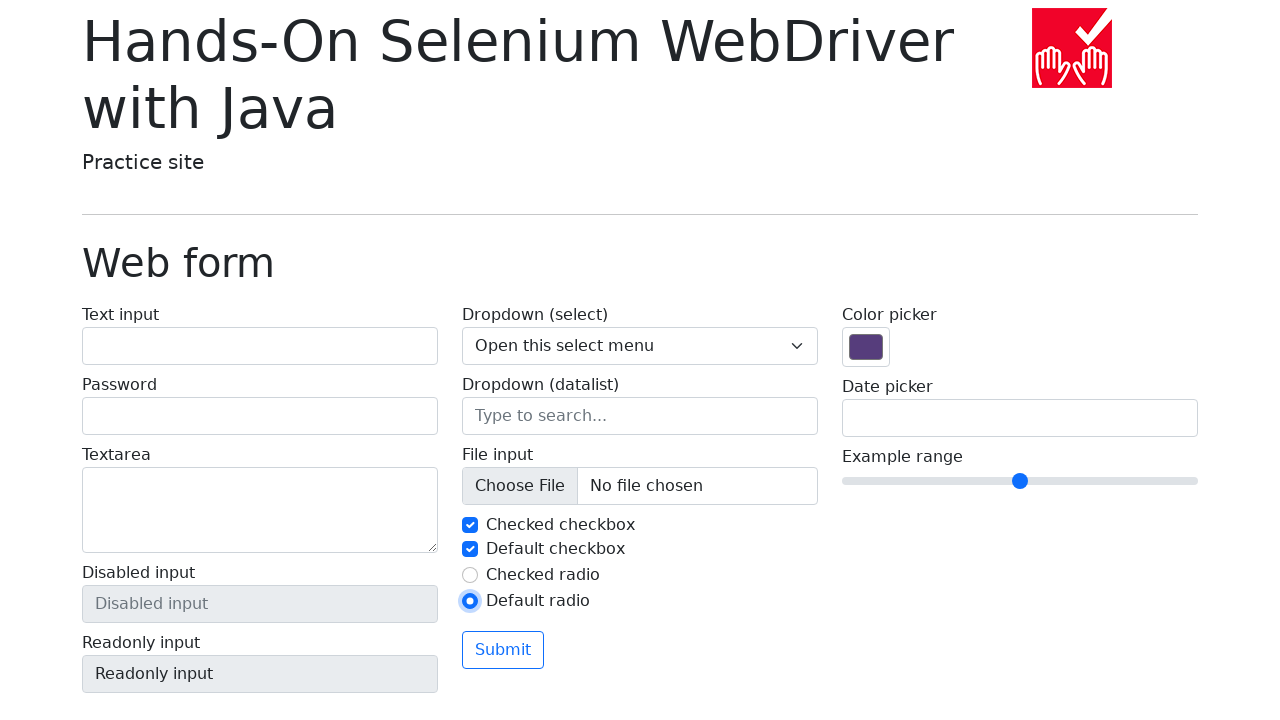

Text field element is ready
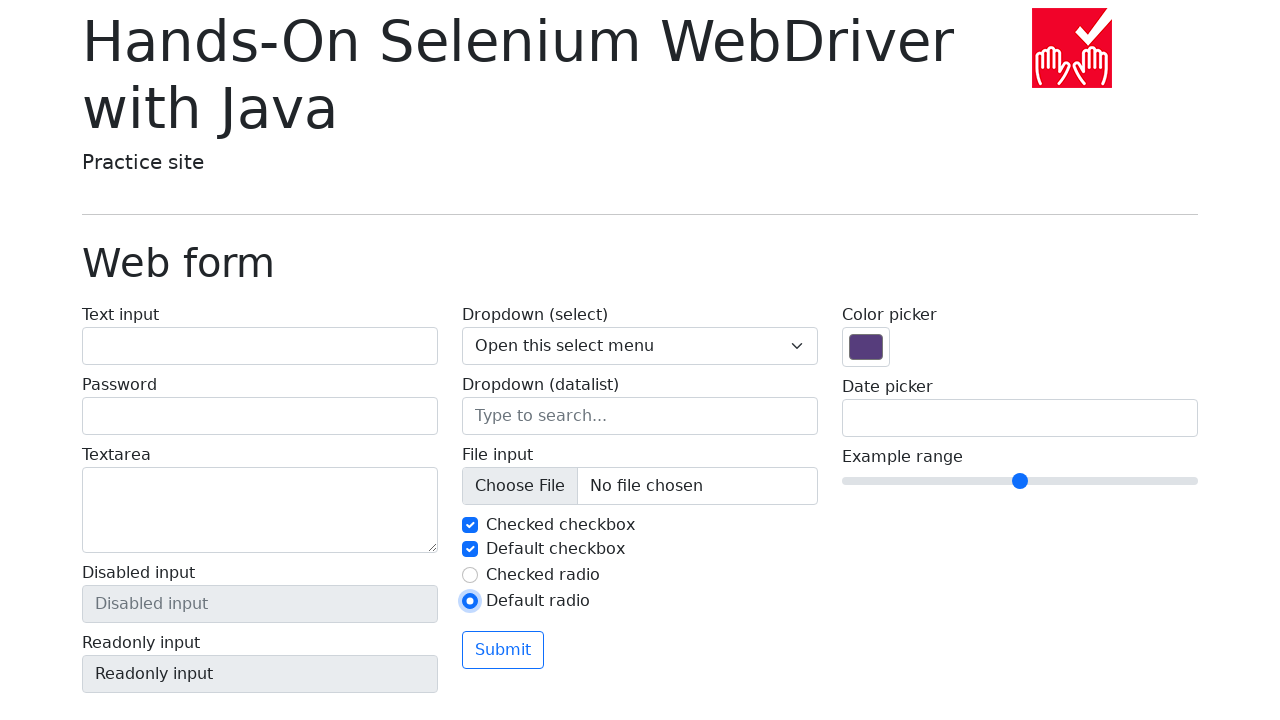

Filled text field with 'Hello Playwright Test'
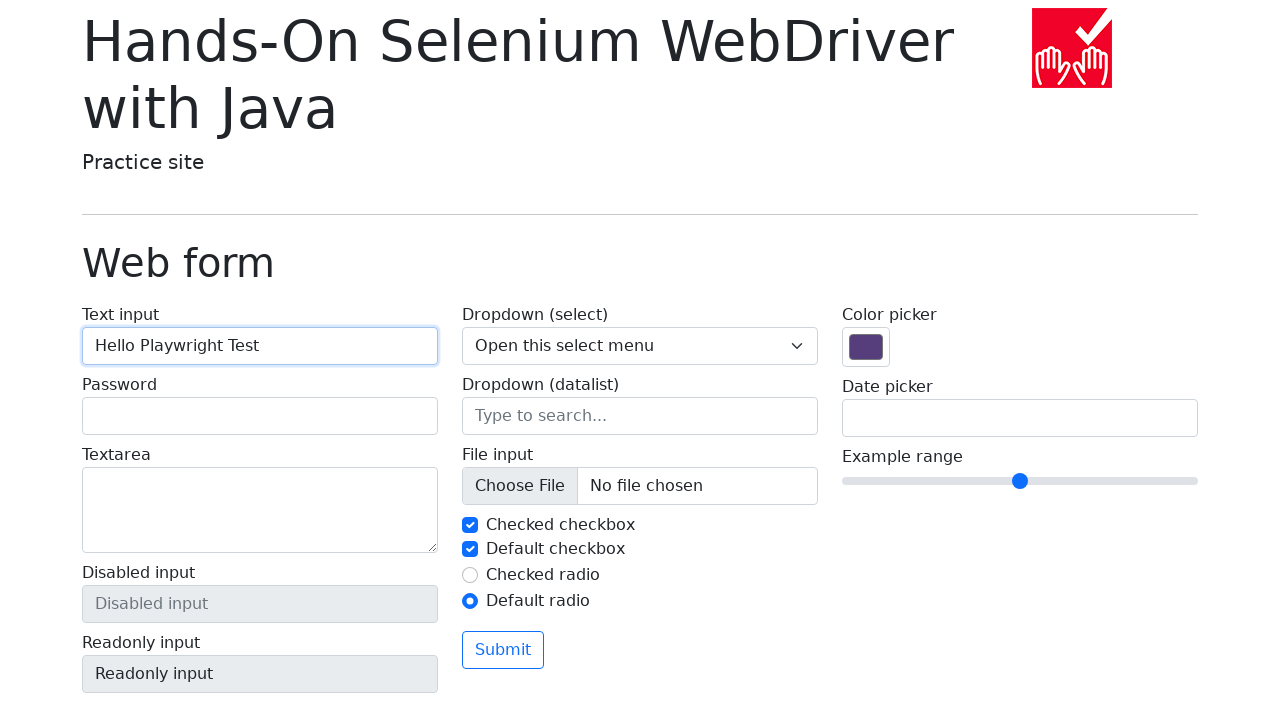

Verified text field value matches input
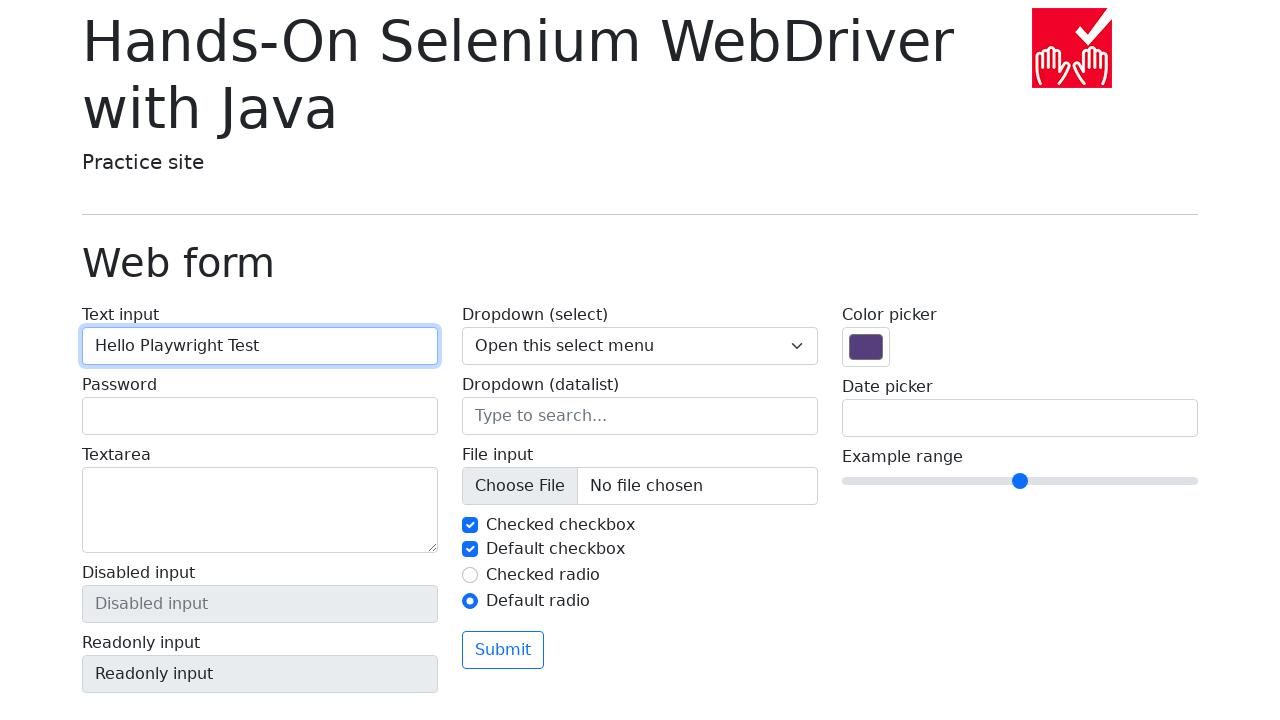

Clicked submit button to submit the form at (503, 650) on button[type='submit']
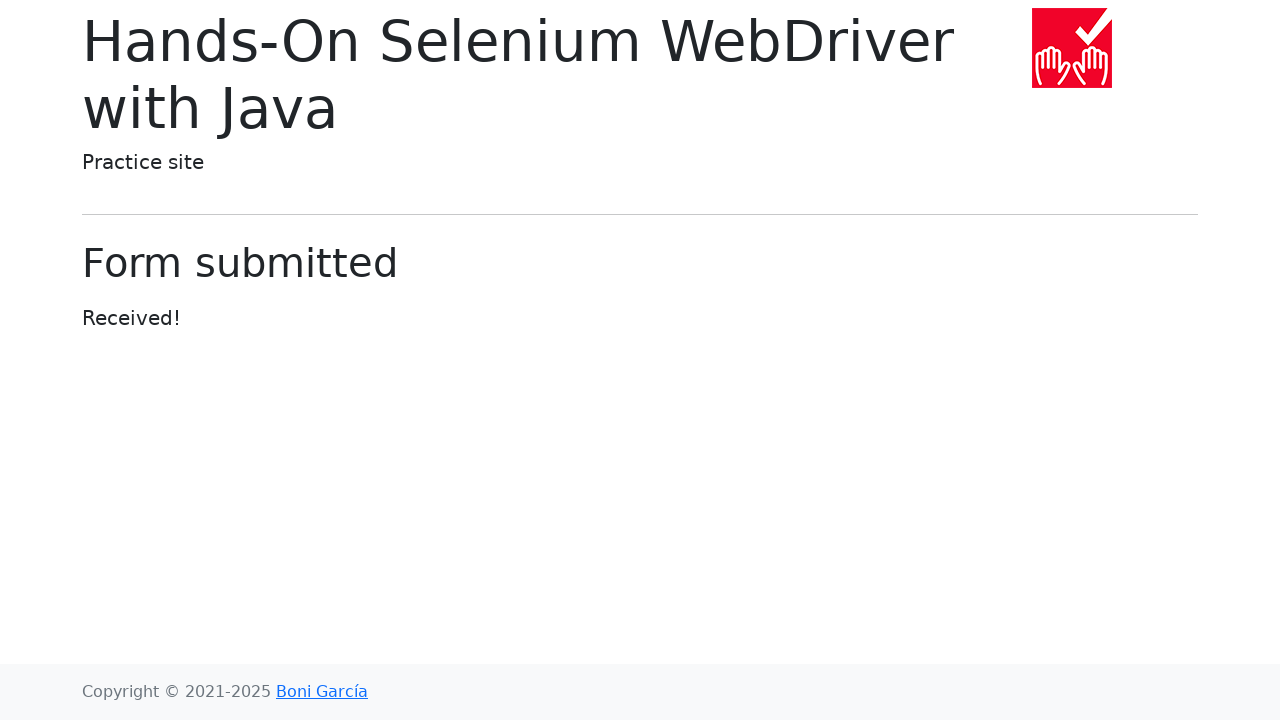

Form submission success message appeared
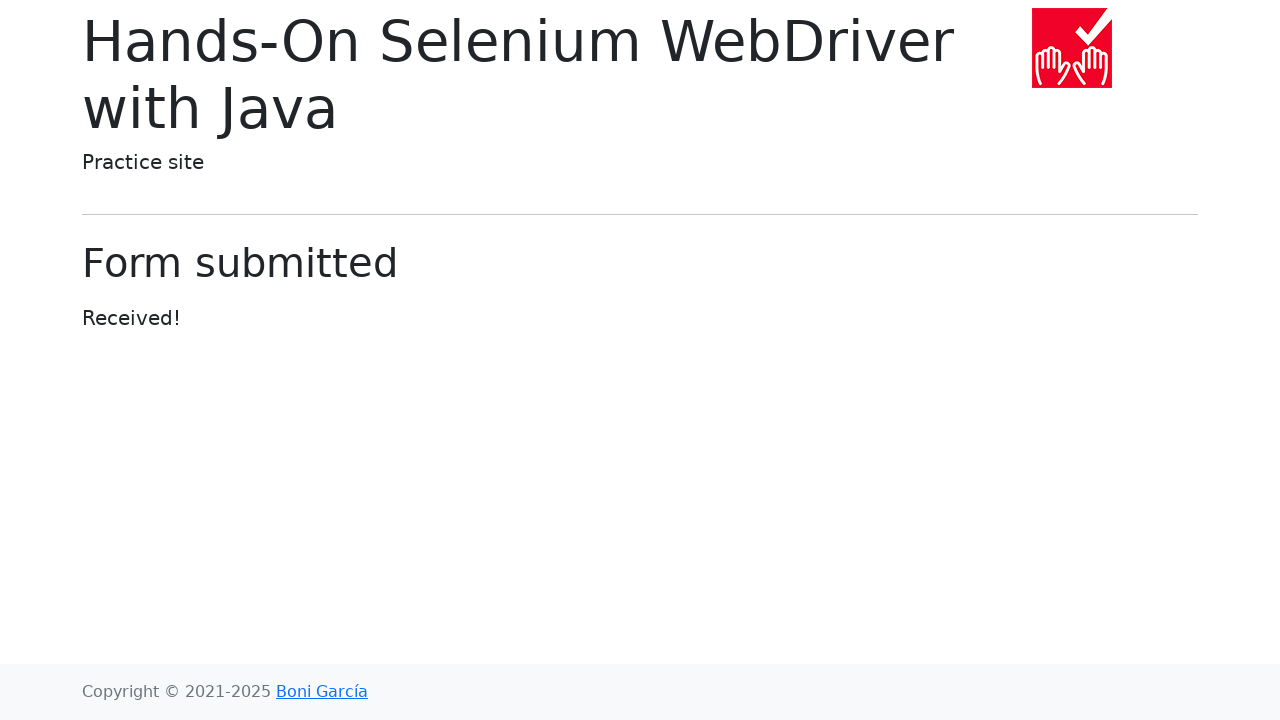

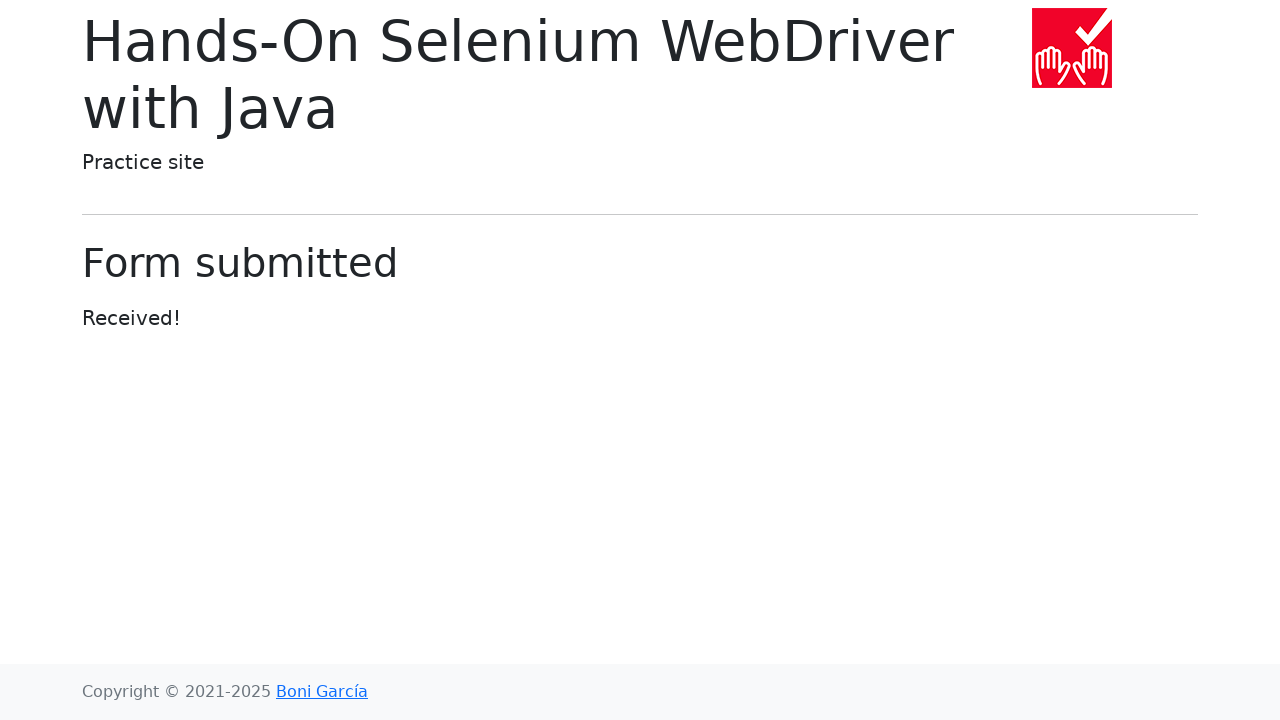